Navigates to VWO application homepage and attempts to find an element by ID, demonstrating exception handling for non-existent elements.

Starting URL: https://app.vwo.com/

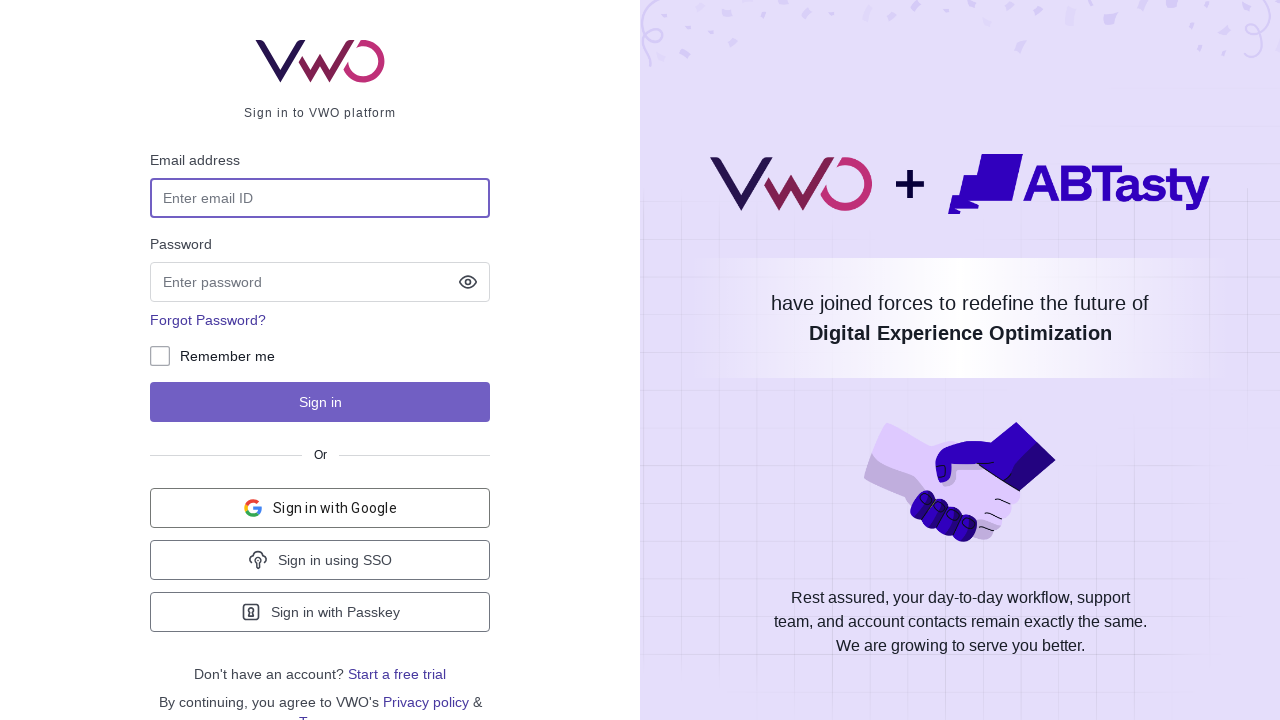

Navigated to VWO application homepage
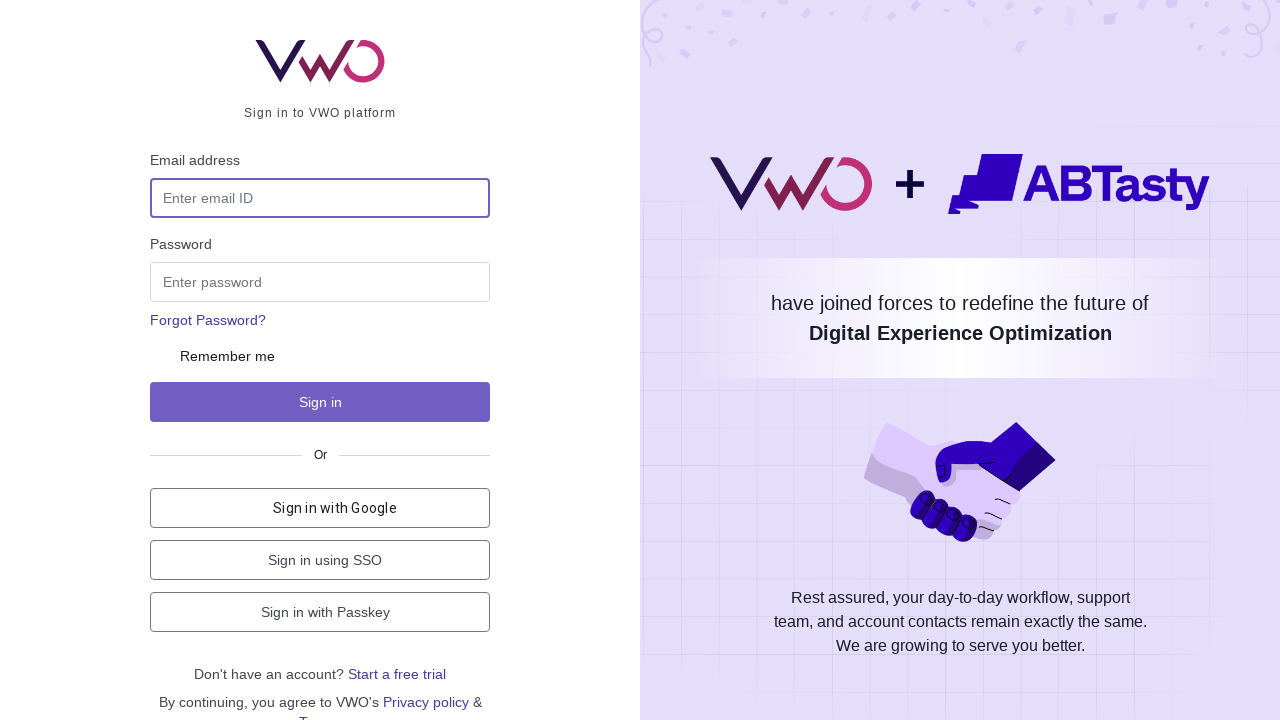

Element with ID 'chiranjeevi' not found - exception caught as expected
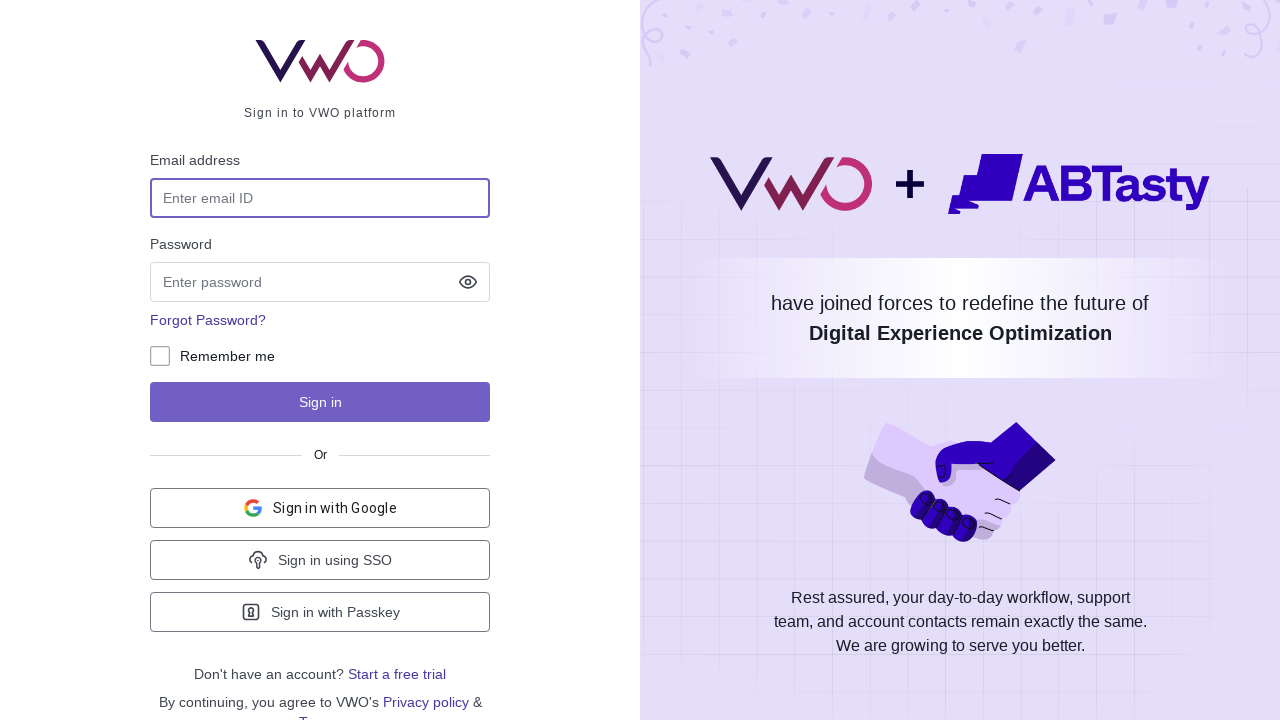

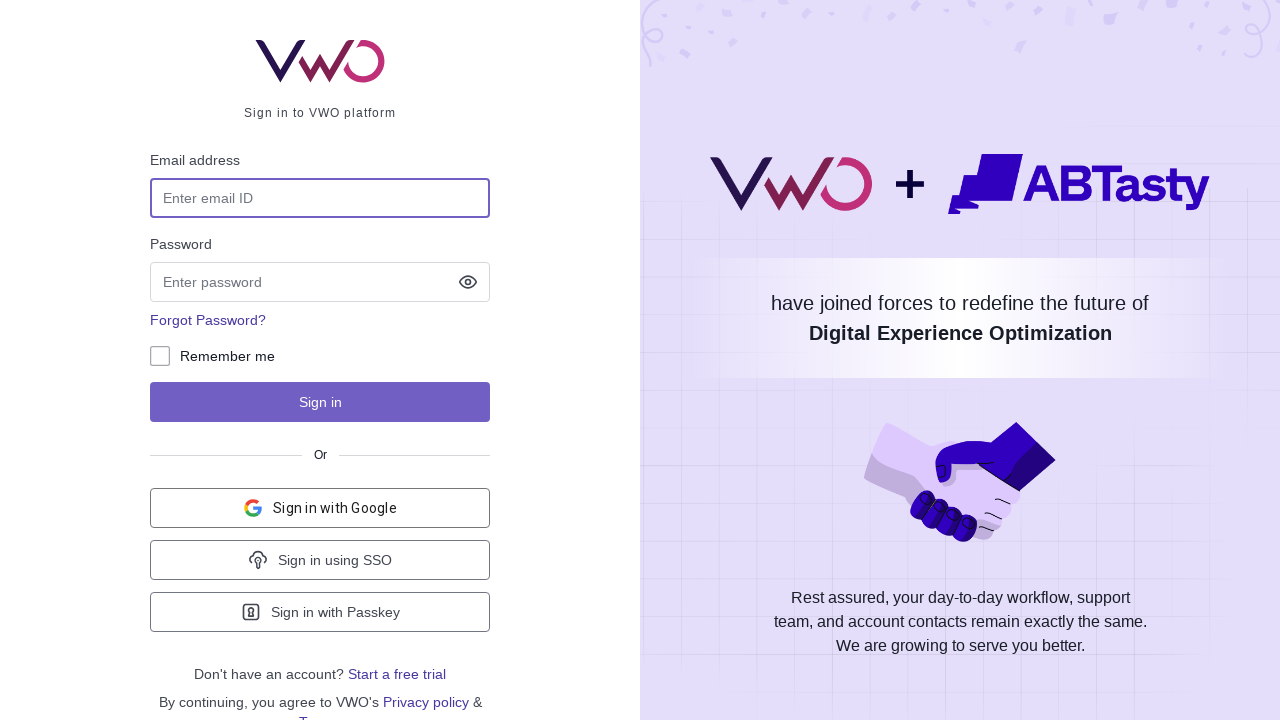